Tests drag and drop functionality on jQuery UI demo page by dragging an element and dropping it onto a target area

Starting URL: https://jqueryui.com/droppable/

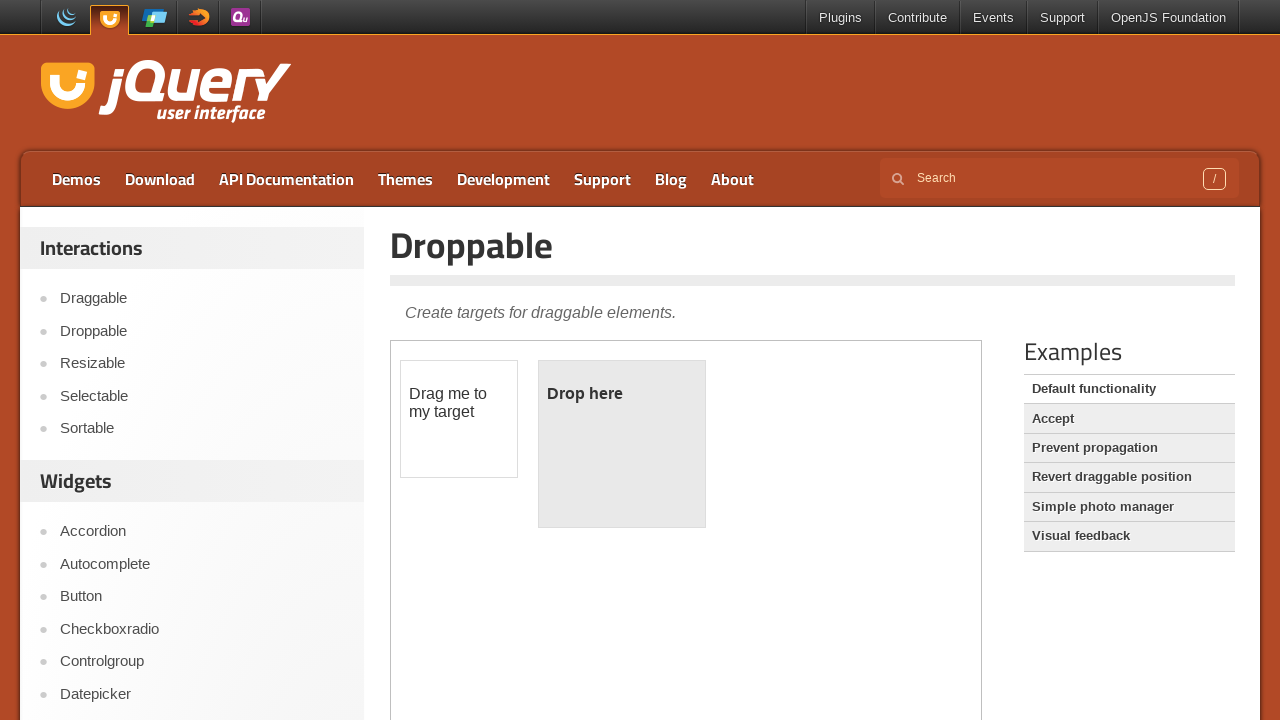

Navigated to jQuery UI droppable demo page
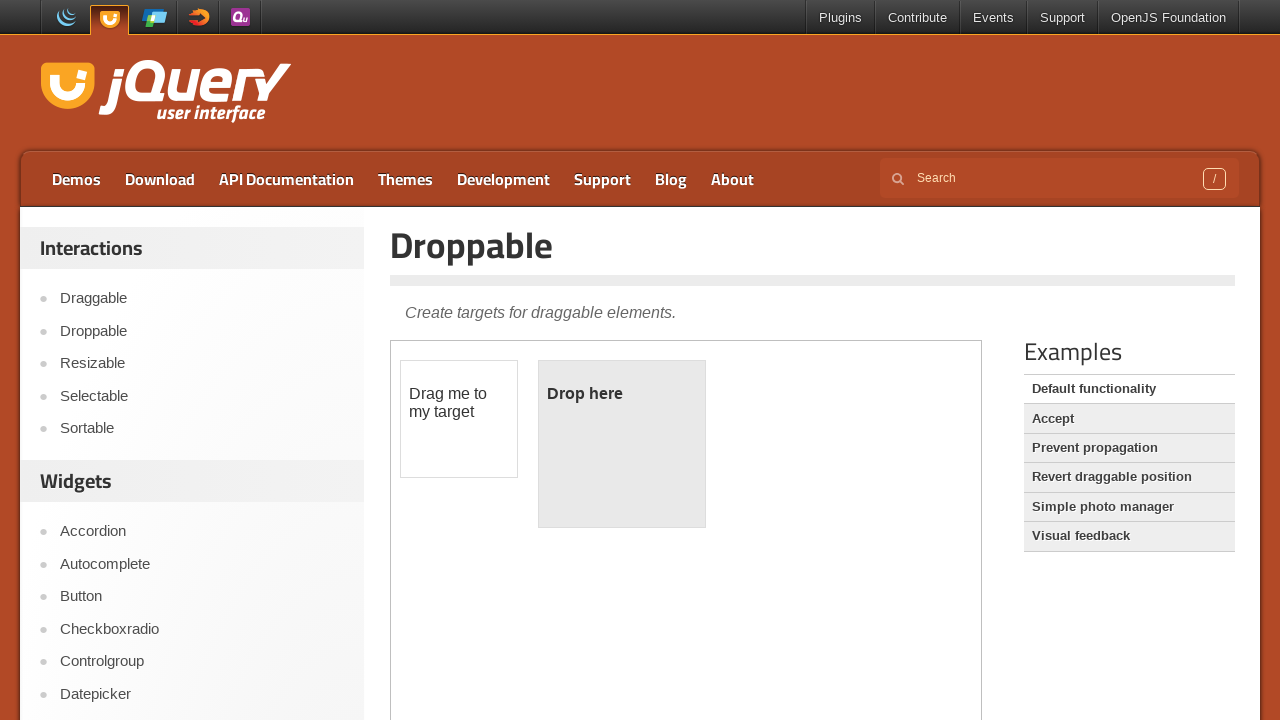

Located iframe containing the demo
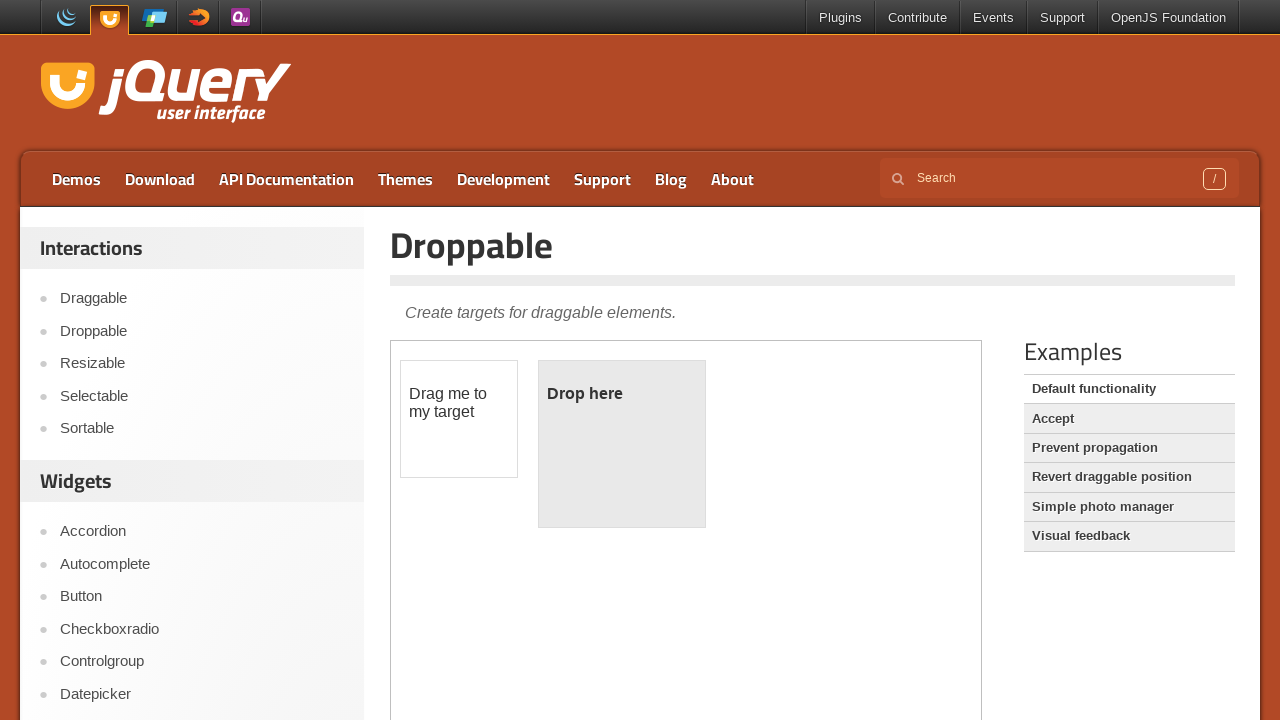

Located draggable element
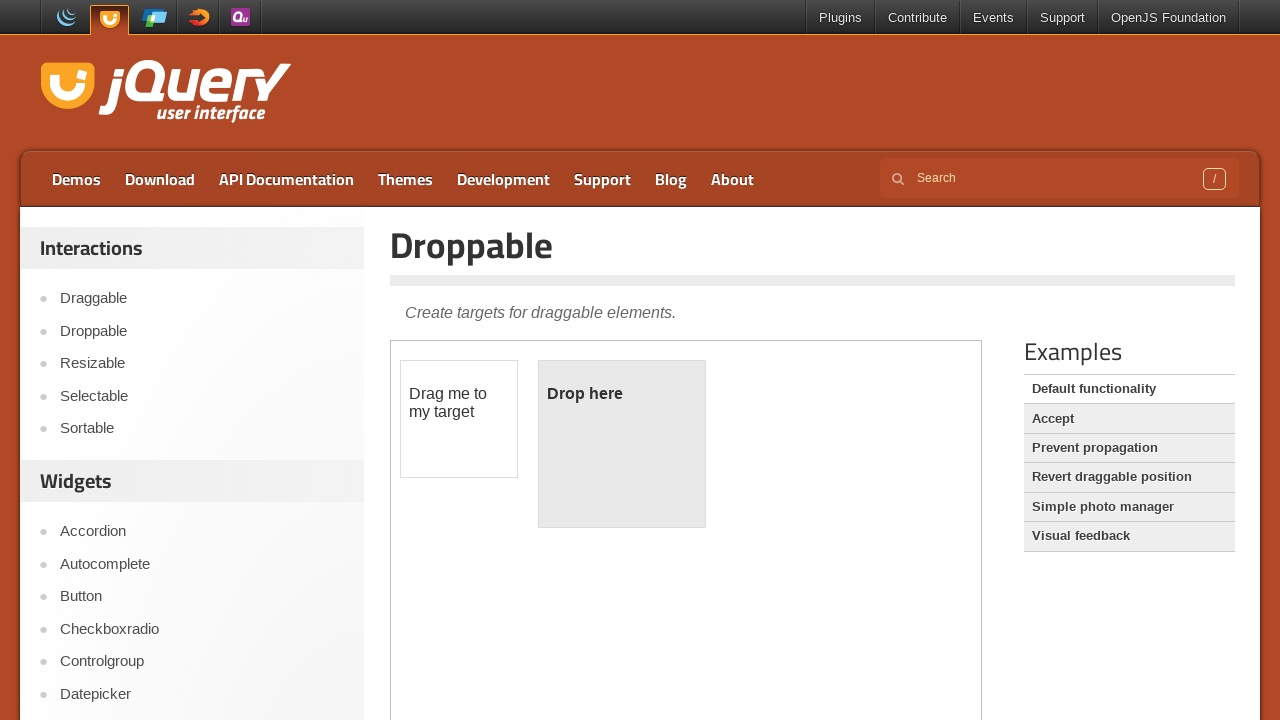

Located droppable target element
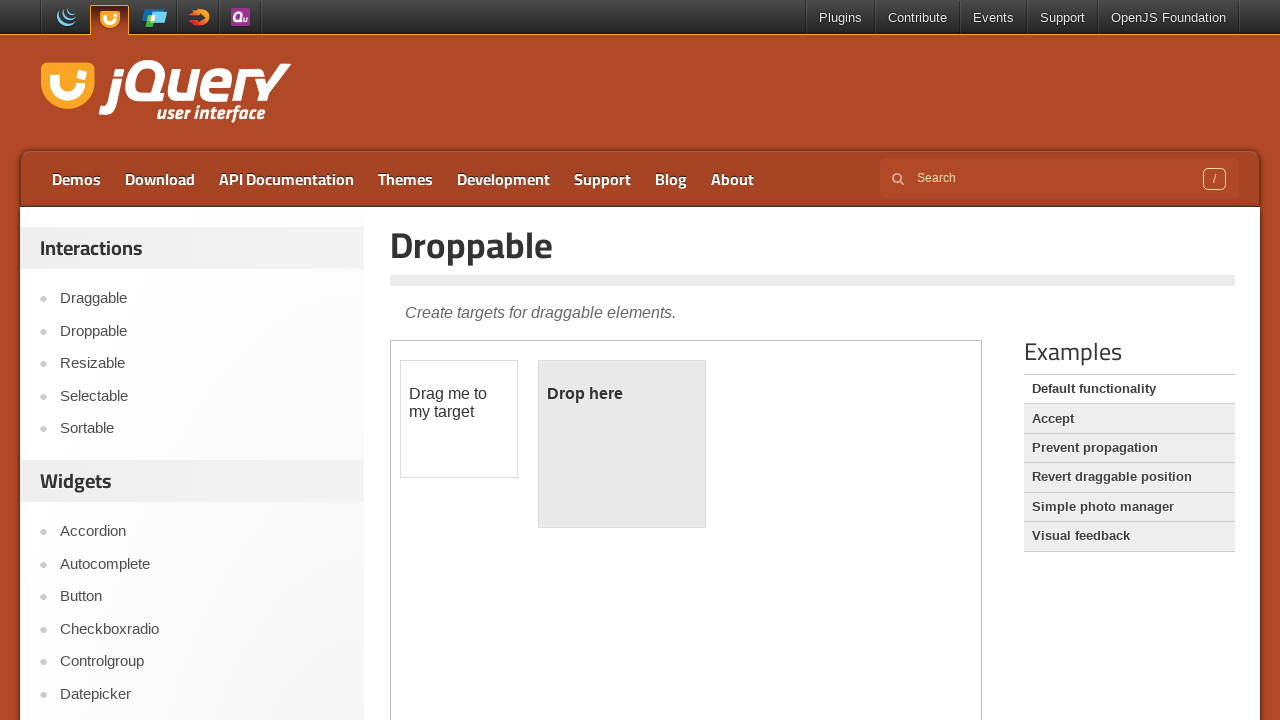

Dragged draggable element onto droppable target at (622, 444)
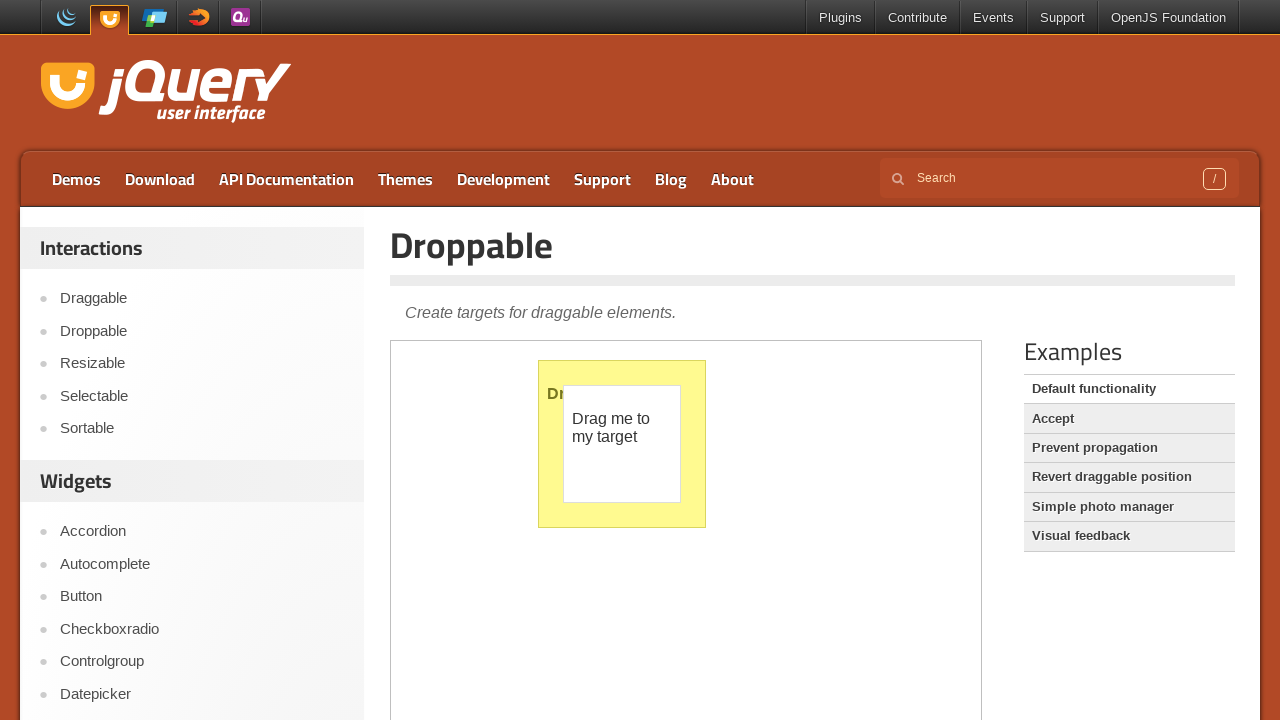

Waited for drag and drop operation to complete
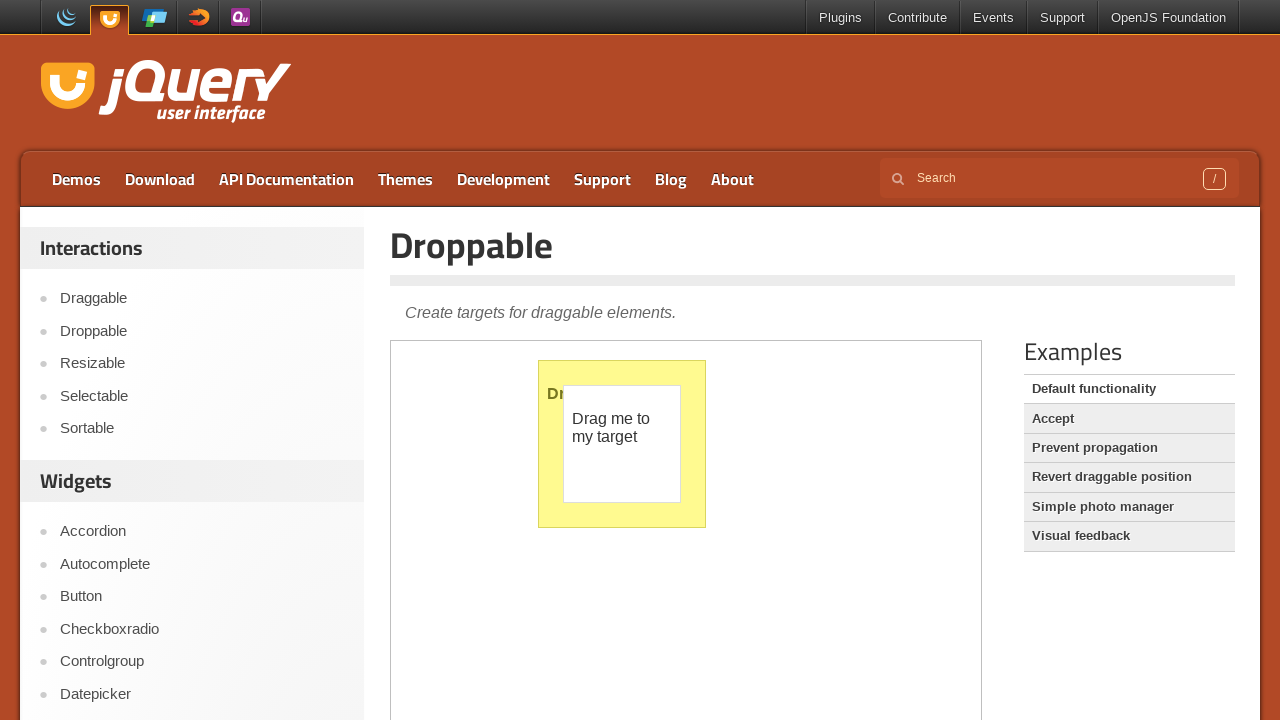

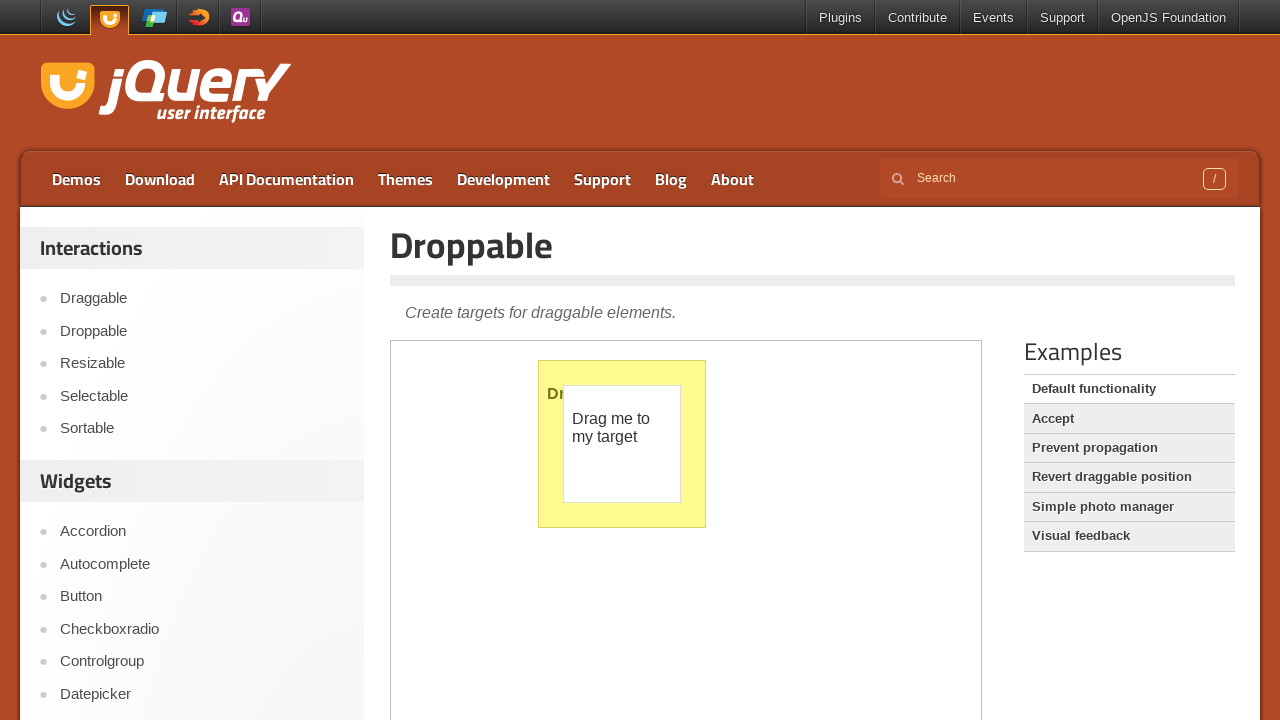